Tests navigation to the PSF (Python Software Foundation) page by clicking the PSF link in the menu

Starting URL: https://www.python.org

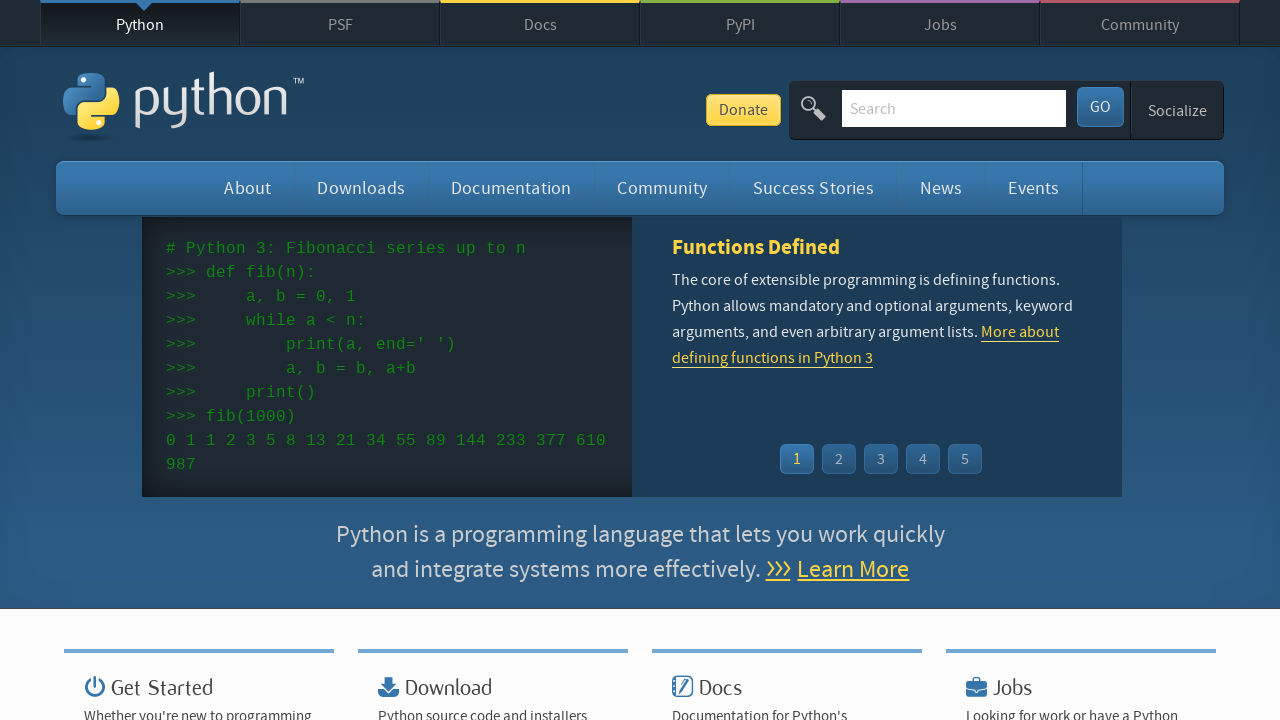

Clicked PSF link in menu at (340, 24) on text=PSF
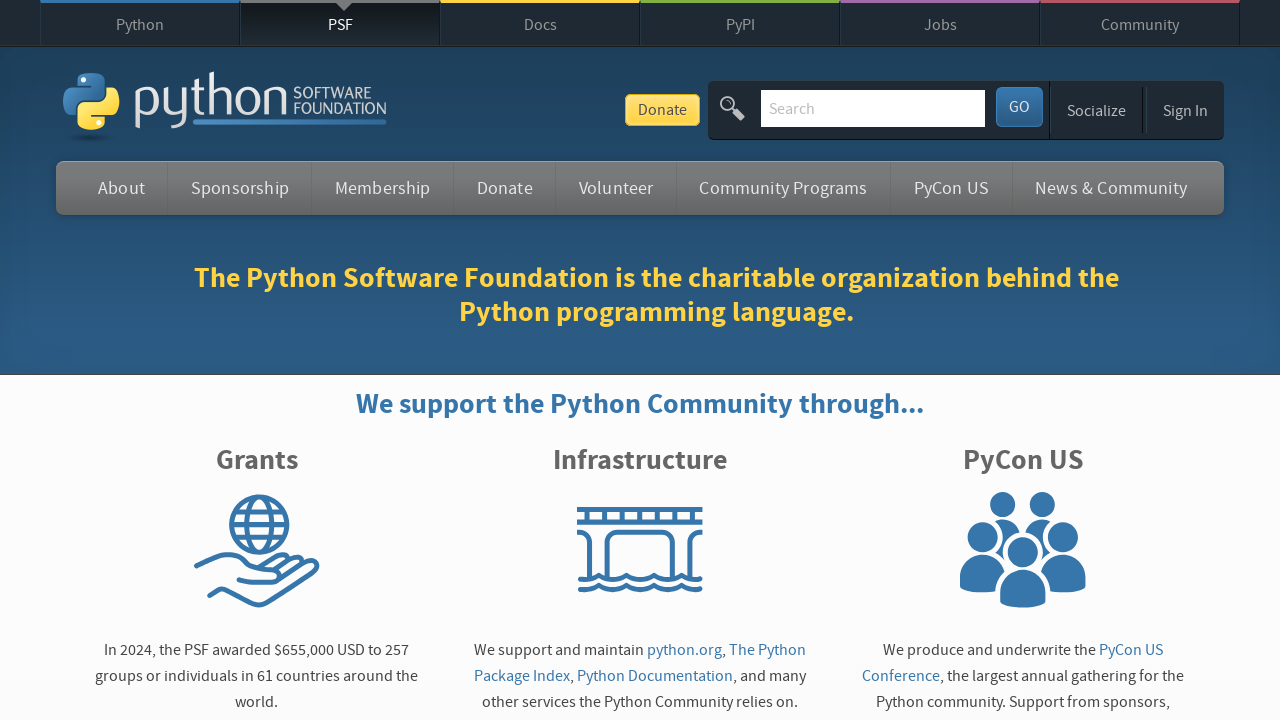

Waited for PSF page to load (domcontentloaded)
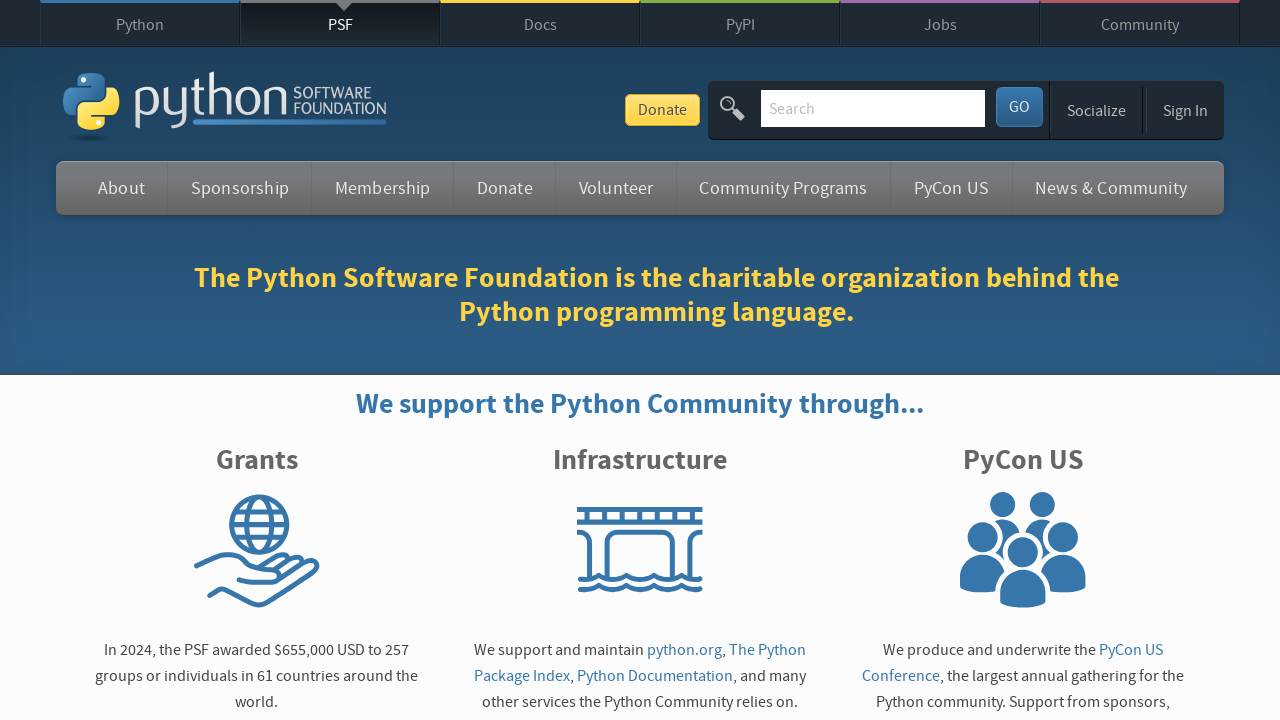

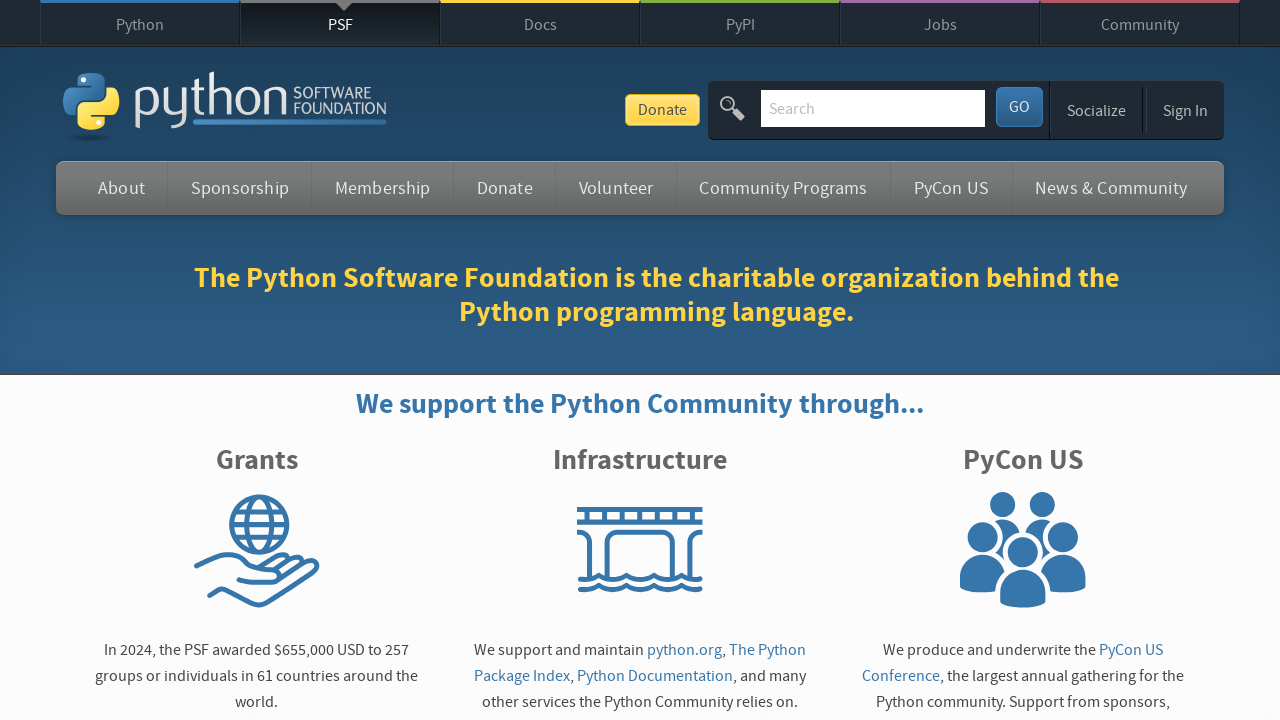